Tests enabling/disabling of input element with assertions (duplicate of TCE504)

Starting URL: https://the-internet.herokuapp.com/dynamic_controls

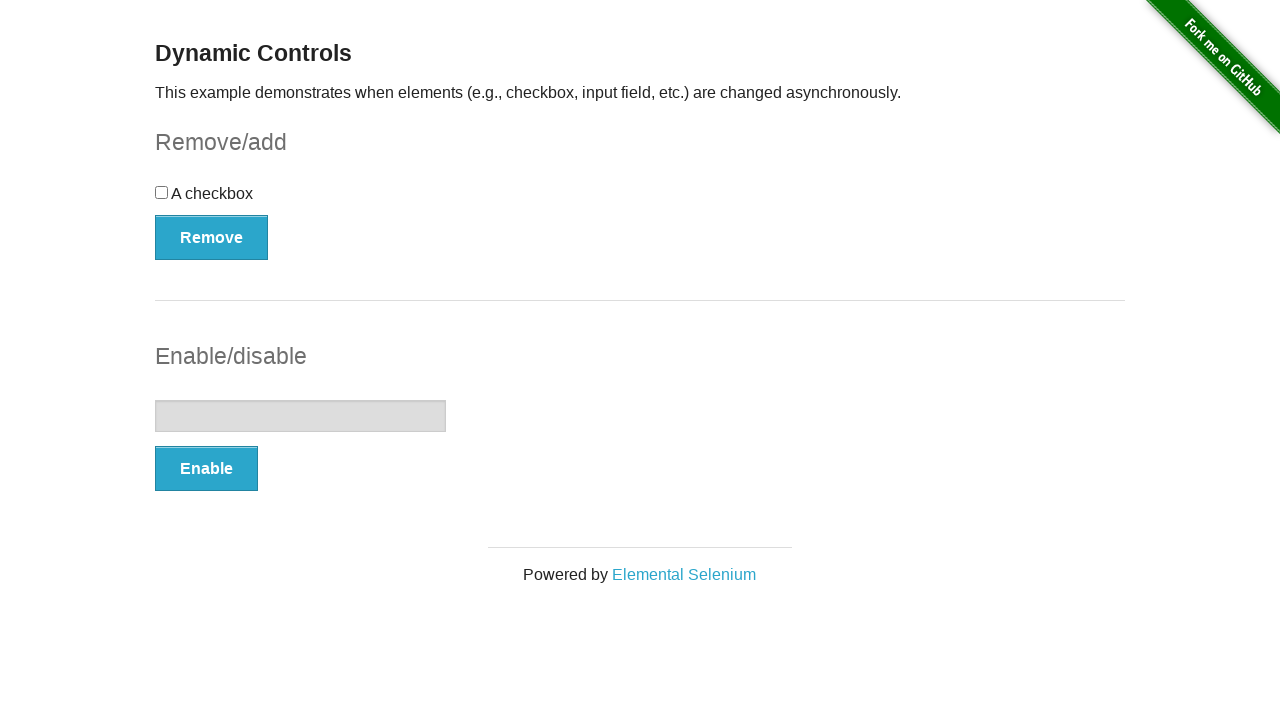

Verified input element is initially disabled
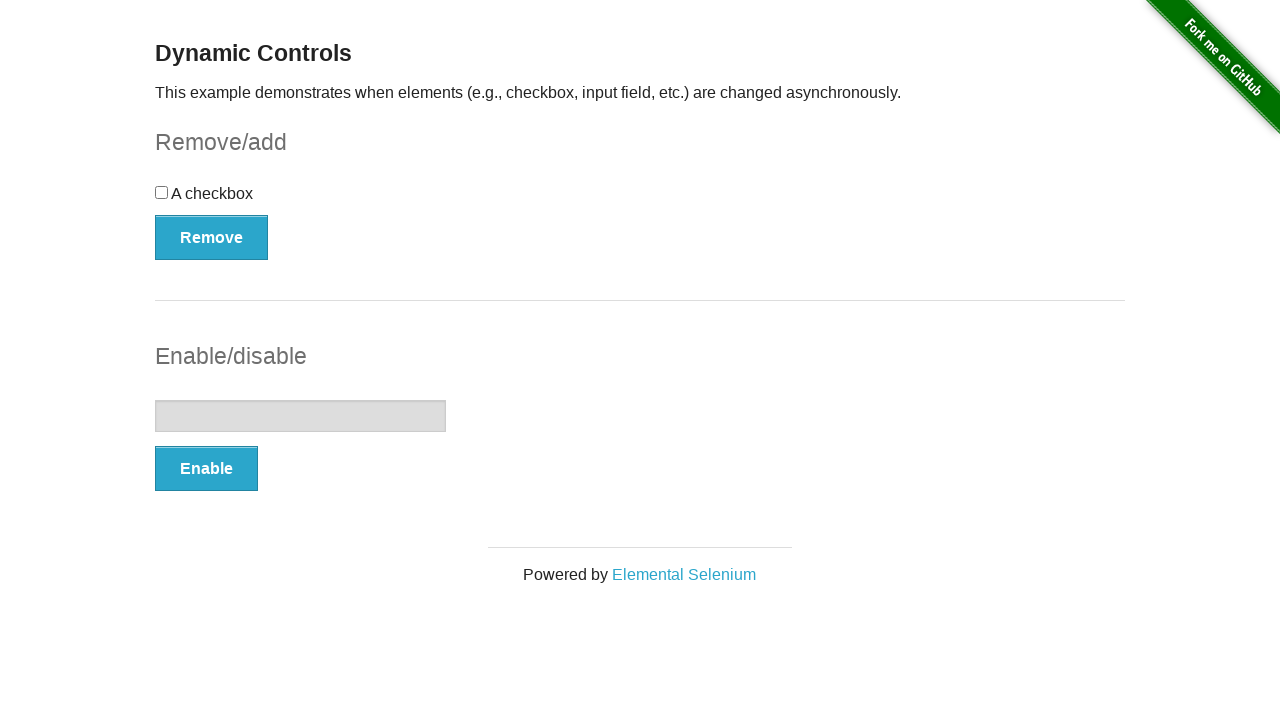

Clicked Enable button to enable input element at (206, 469) on button:has-text('Enable')
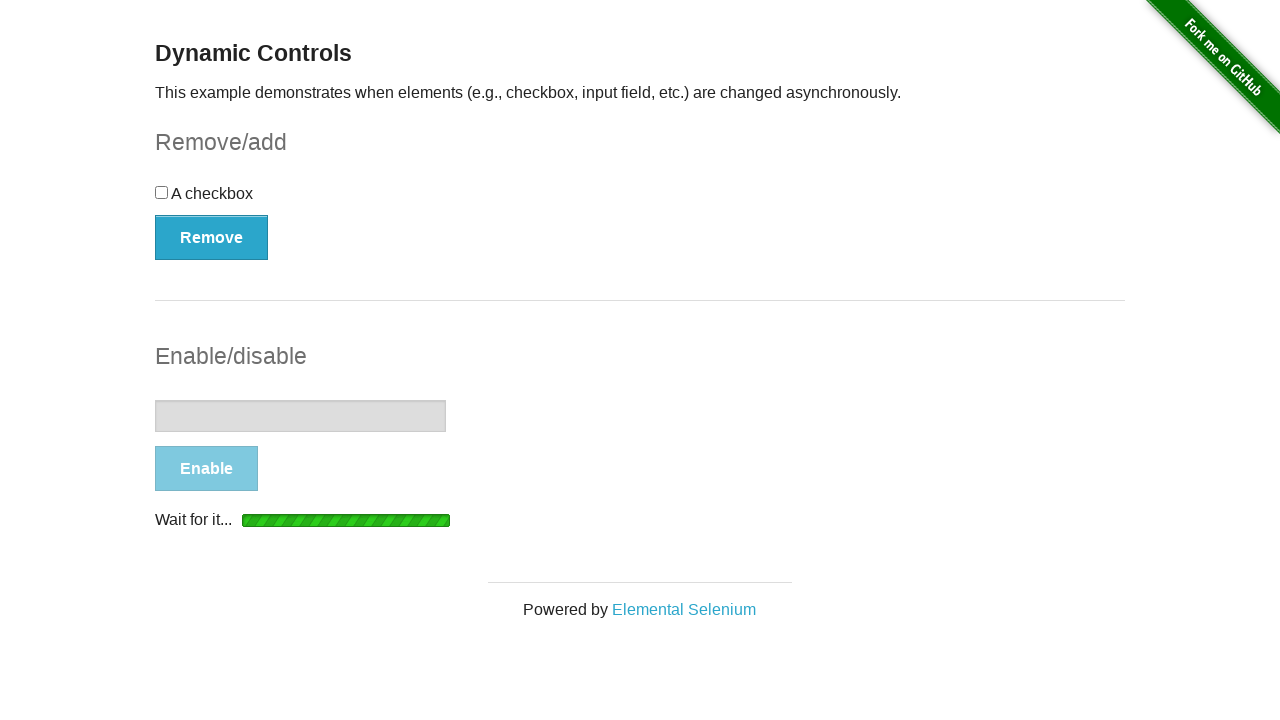

Input element is now enabled
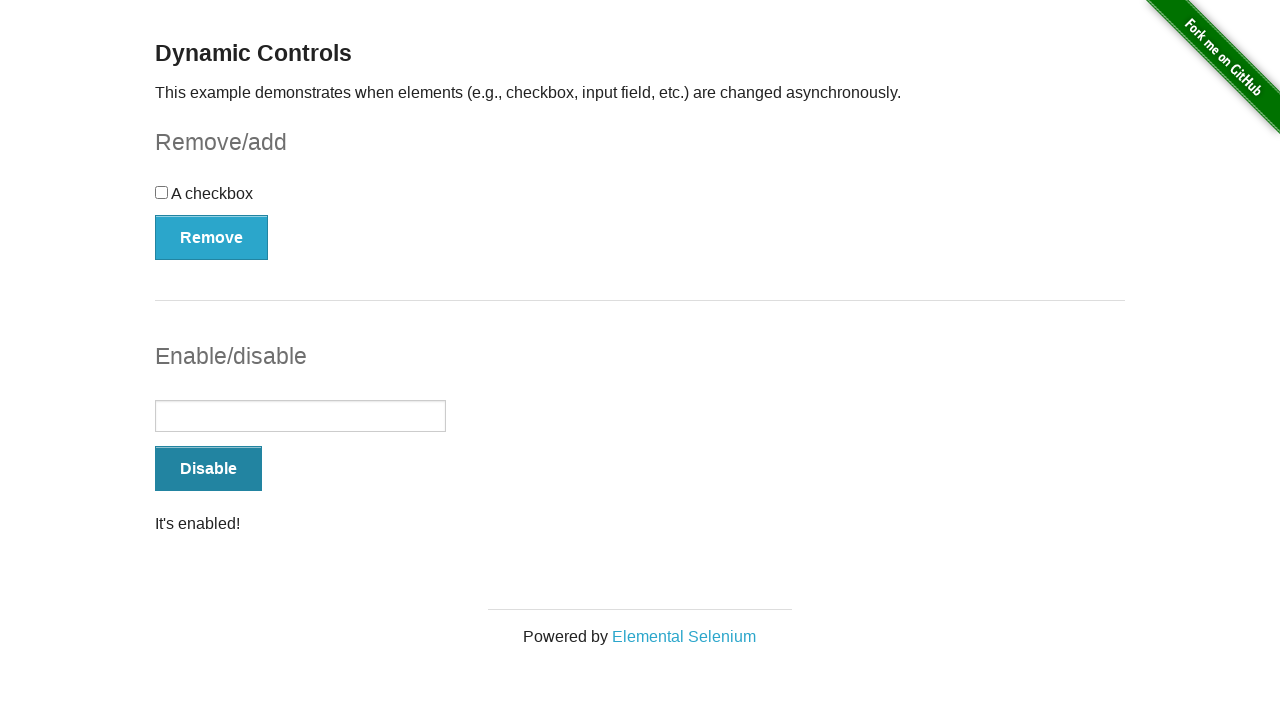

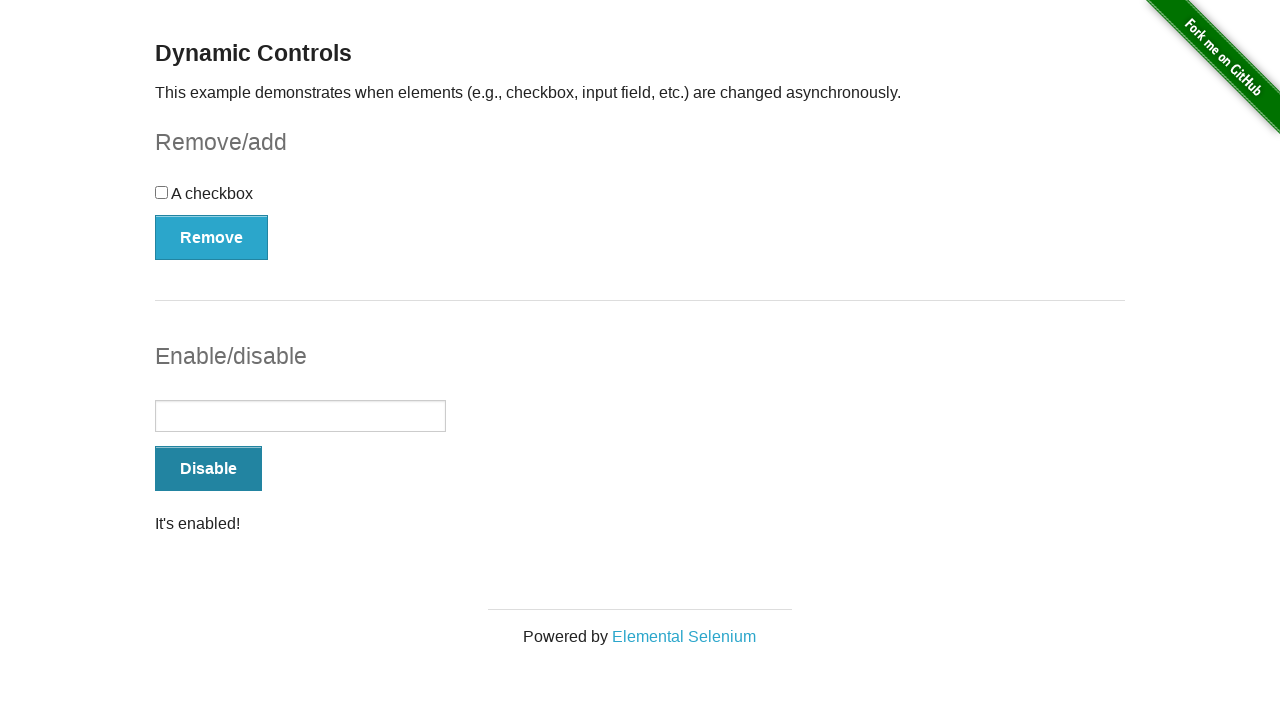